Tests dropdown/select element functionality by selecting options using three different methods: by index, by value, and by visible text on a demo registration form.

Starting URL: https://demo.automationtesting.in/Register.html

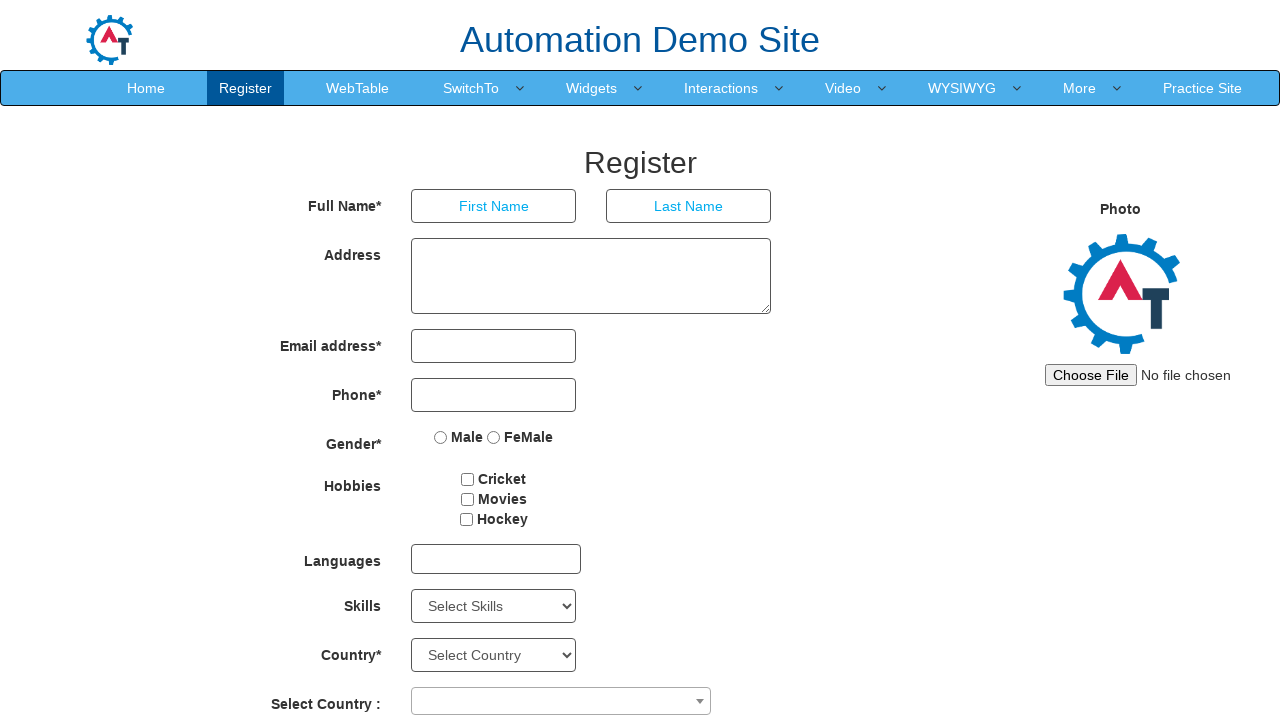

Selected Skills dropdown option by index 4 on select#Skills
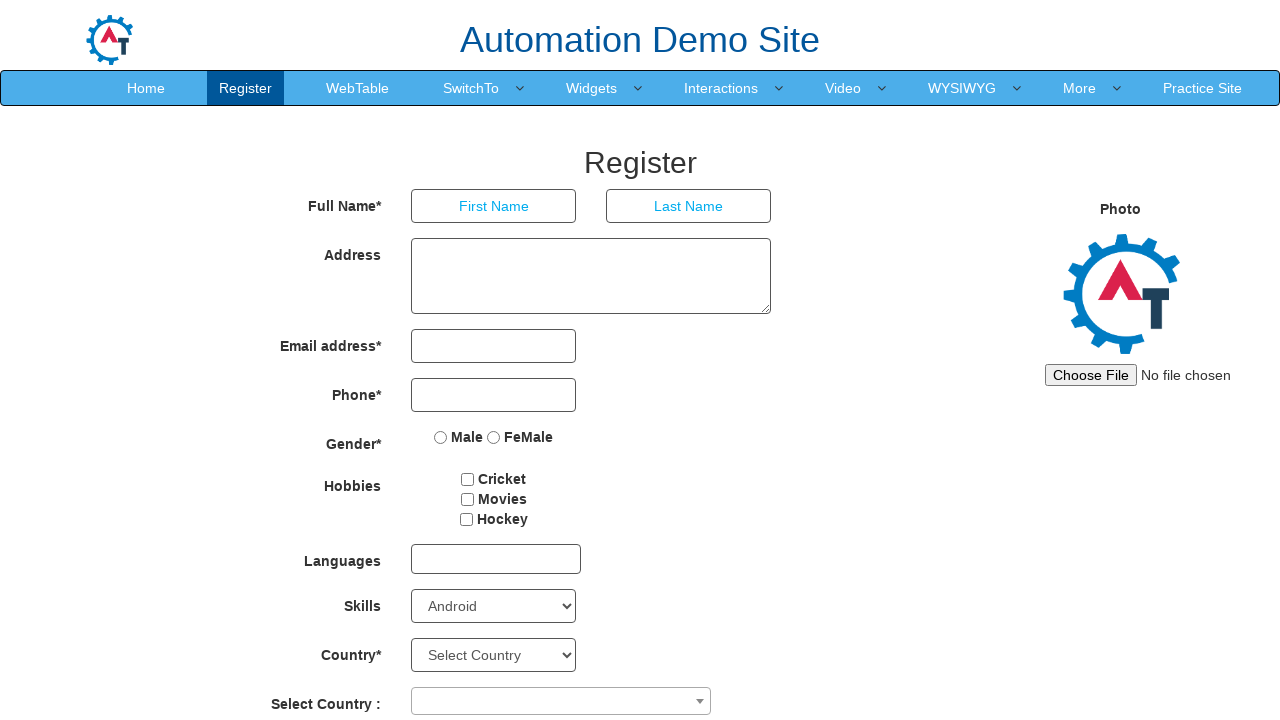

Selected Skills dropdown option by value 'APIs' on select#Skills
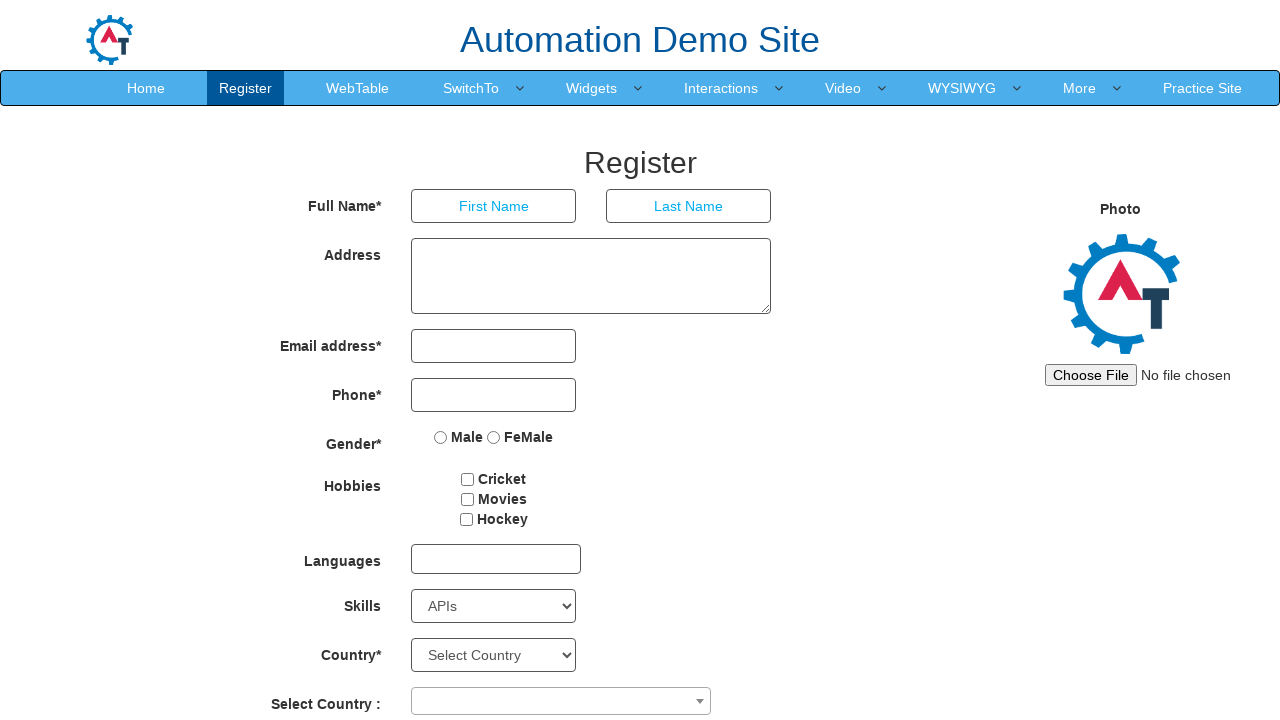

Selected Skills dropdown option by visible text 'AutoCAD' on select#Skills
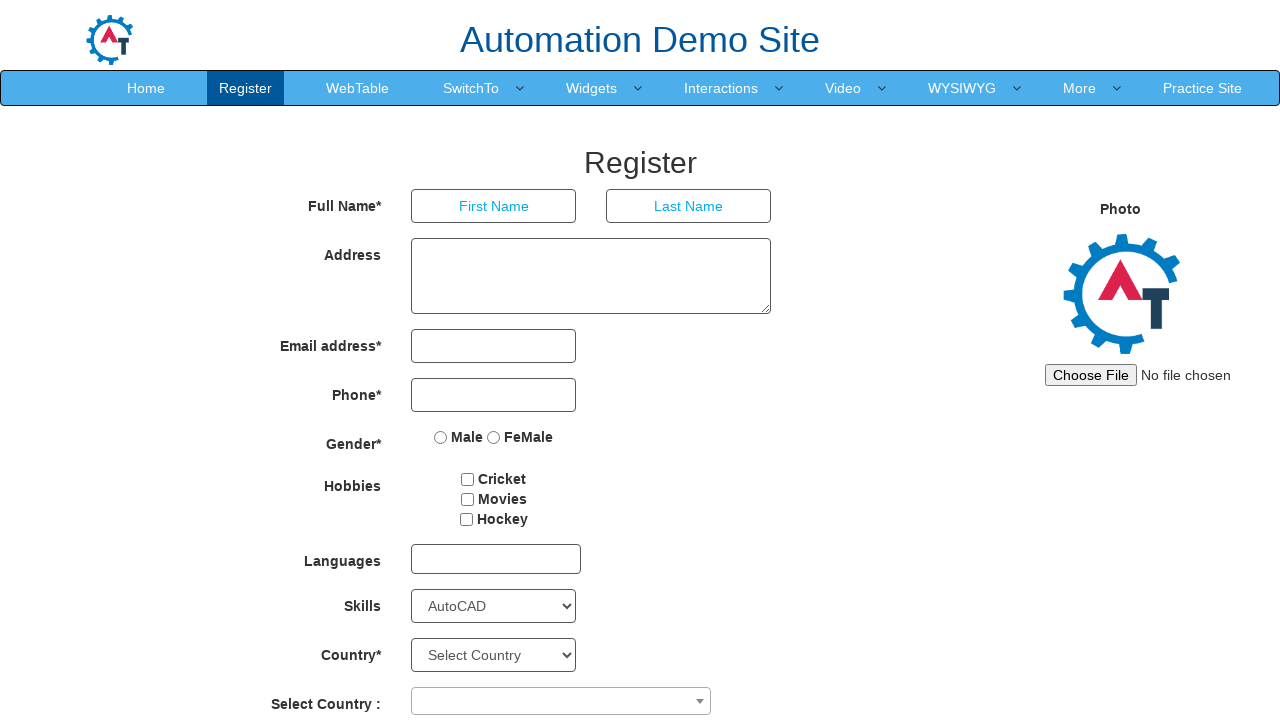

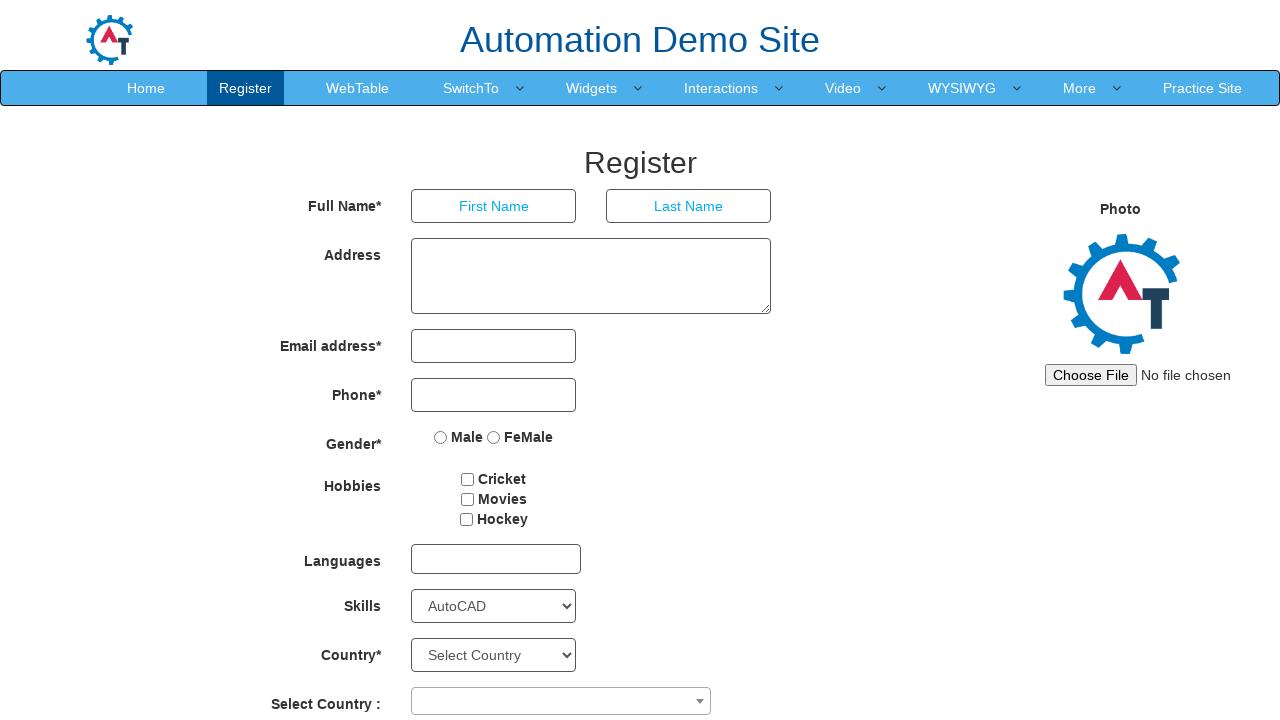